Tests checkbox functionality by navigating to the Check Box section, expanding nested checkboxes, checking and unchecking various checkbox elements.

Starting URL: https://www.tutorialspoint.com/selenium/practice/slider.php

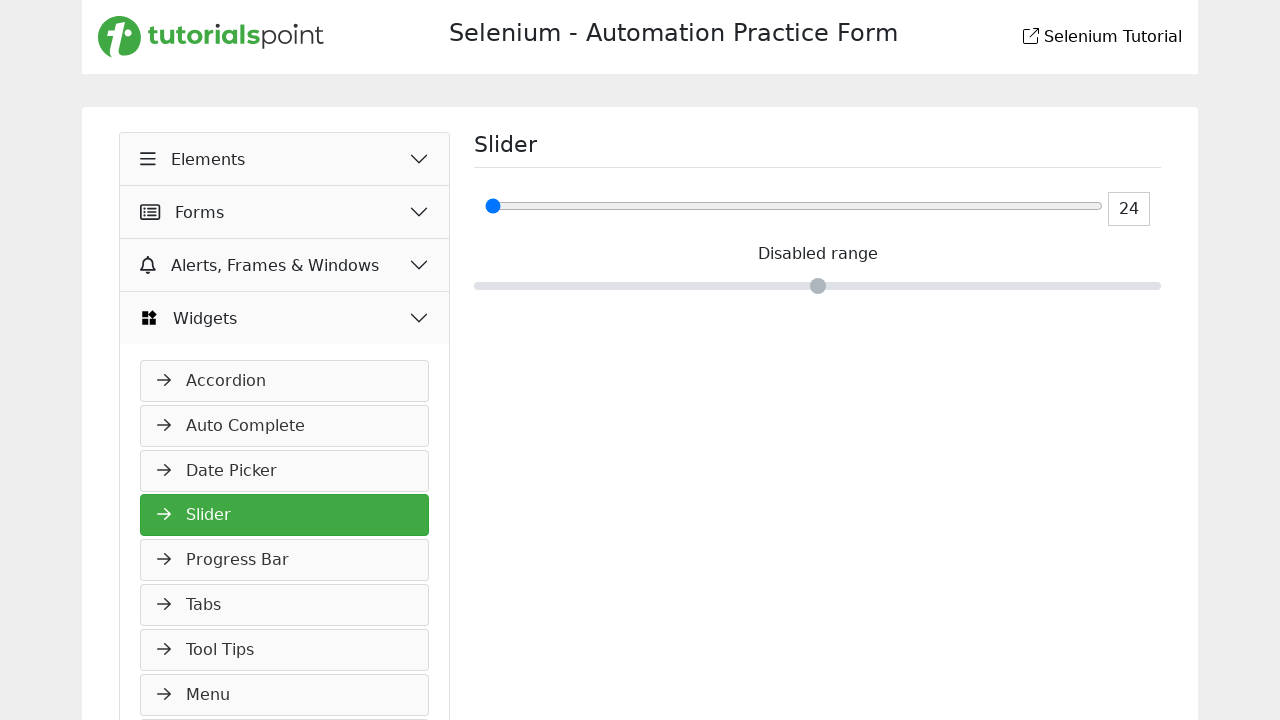

Clicked Elements button at (285, 159) on xpath=//button[normalize-space()='Elements']
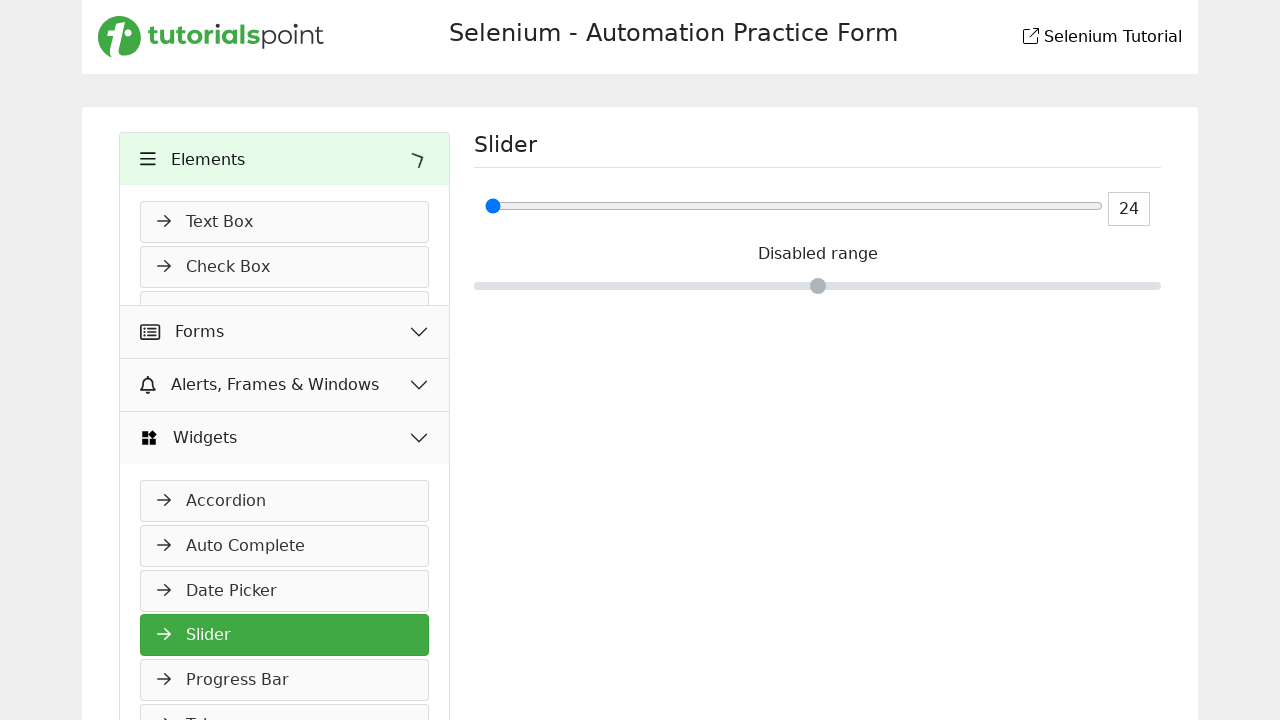

Clicked Check Box link to navigate to checkbox section at (285, 267) on xpath=//a[normalize-space()='Check Box']
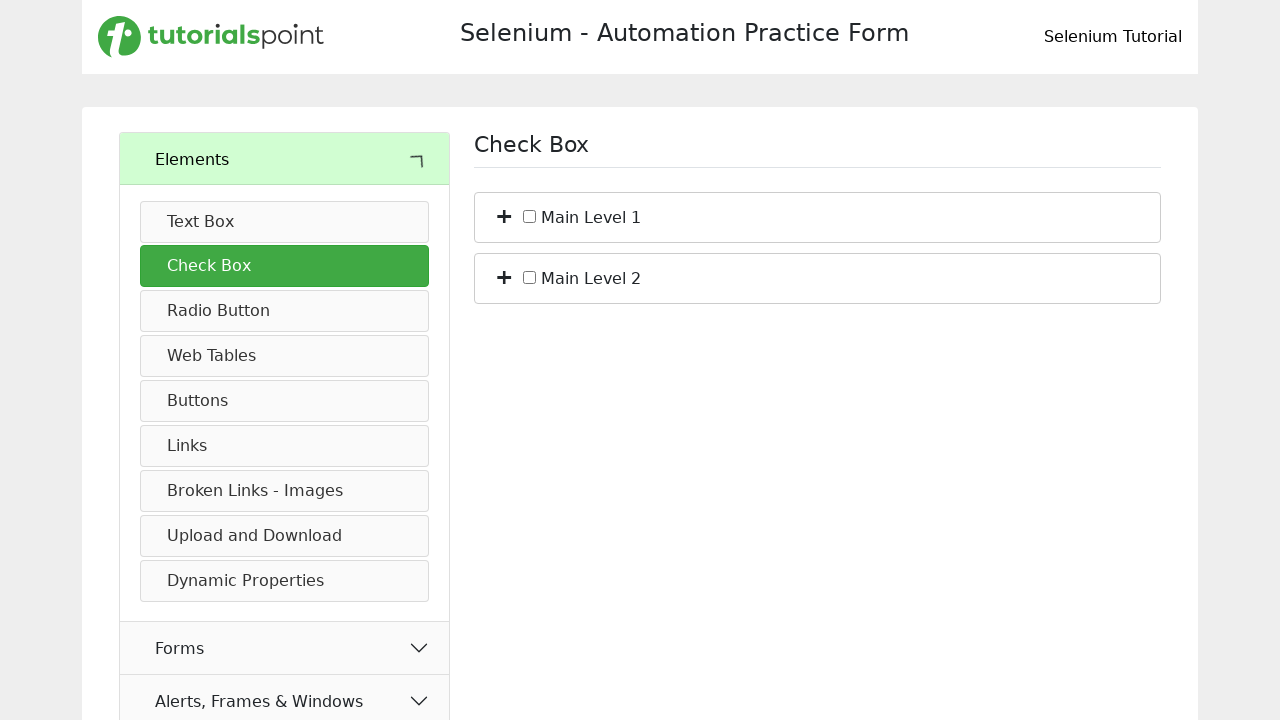

Expanded first nested checkbox section at (504, 215) on (//span[@class='plus'])[1]
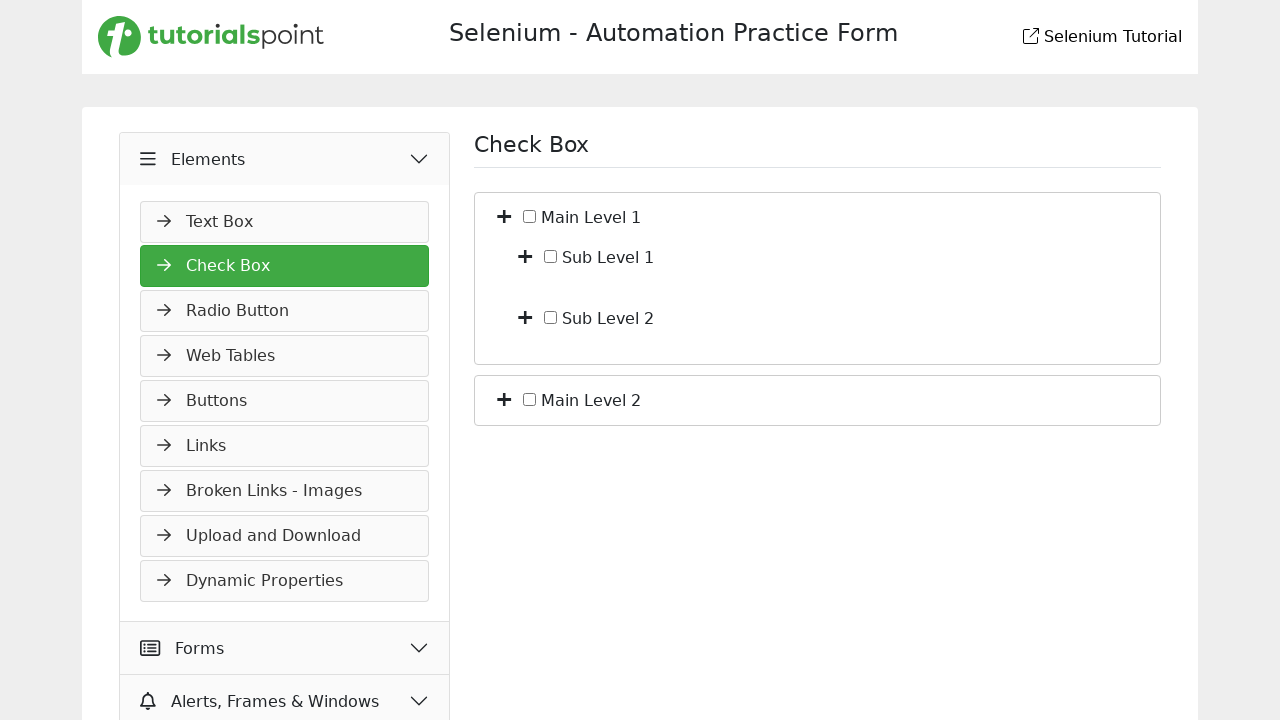

Expanded second level of first checkbox section at (525, 255) on (//span[@class='plus'])[1]
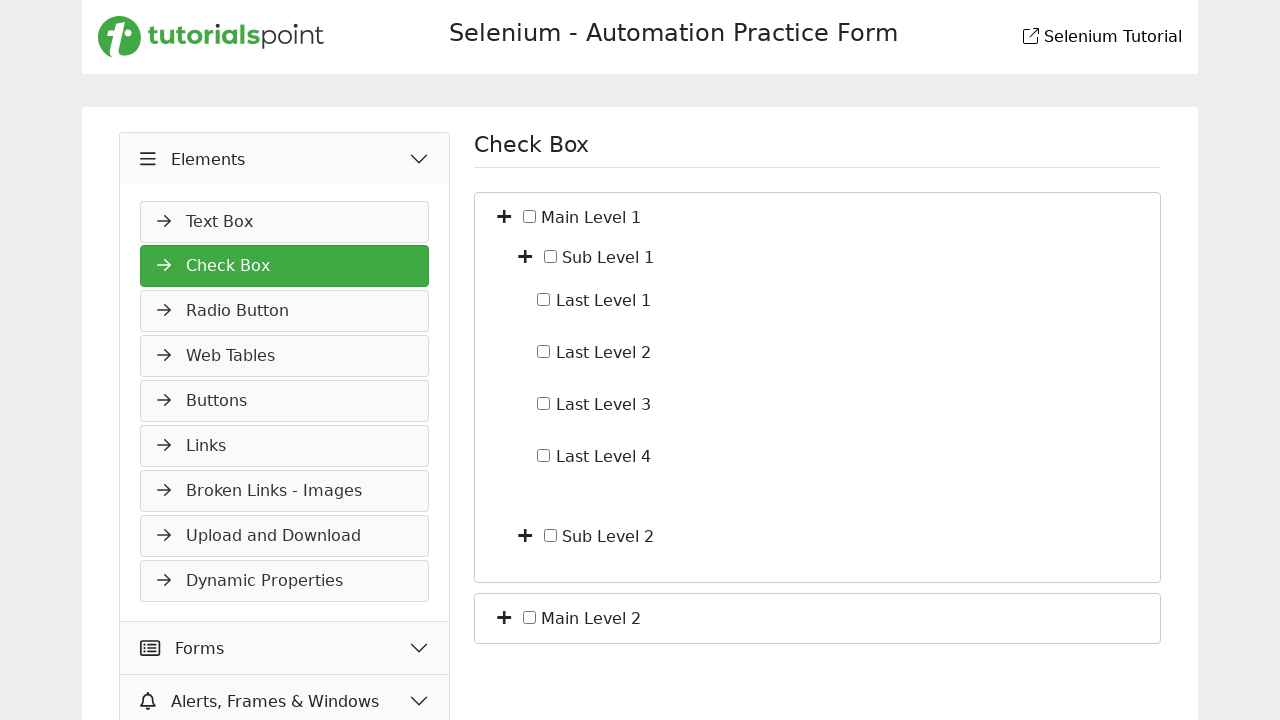

Checked the first checkbox element at (544, 455) on xpath=//input[@id='c_io_4']
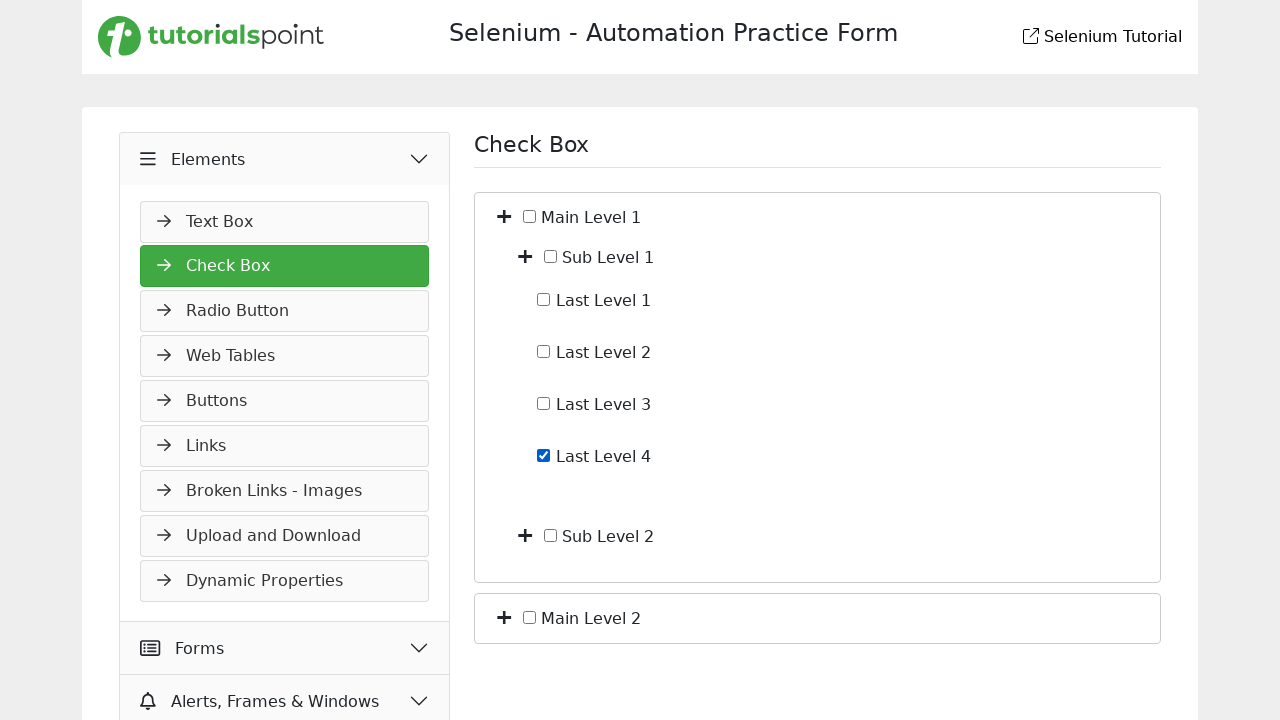

Unchecked the first checkbox element at (544, 455) on xpath=//input[@id='c_io_4']
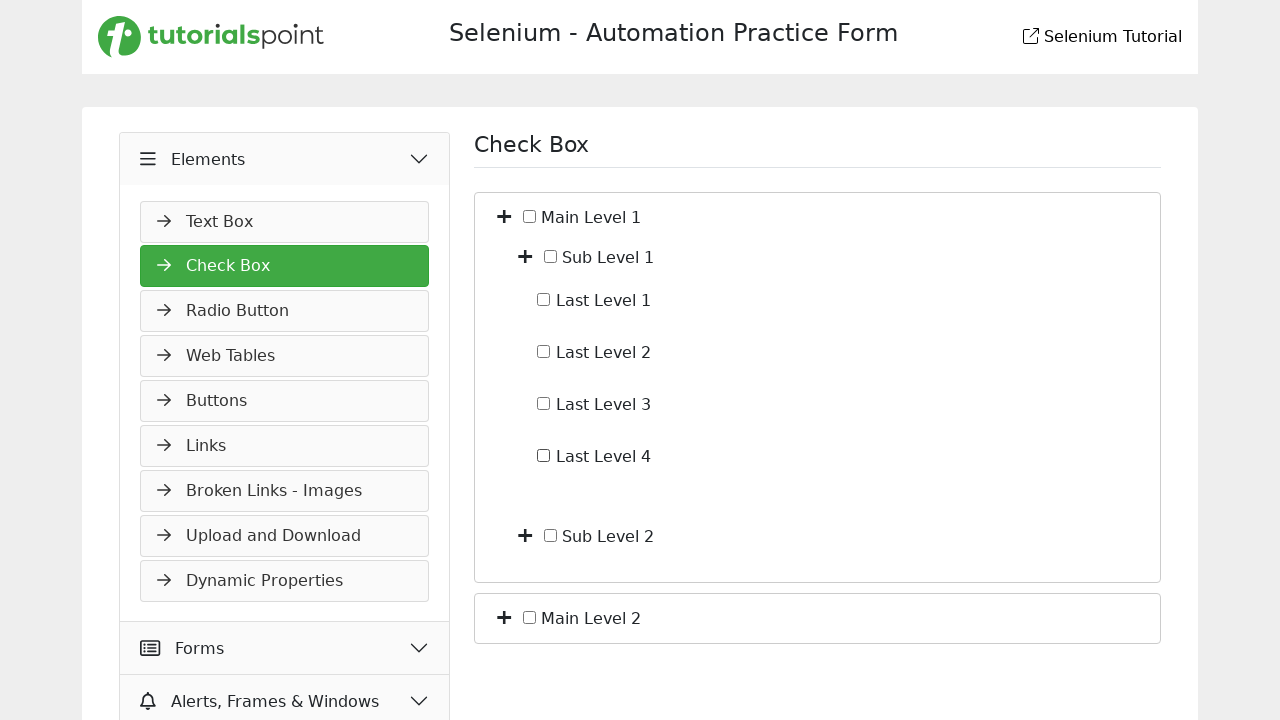

Collapsed the first checkbox section at (504, 215) on (//span[@class='plus minus'])[1]
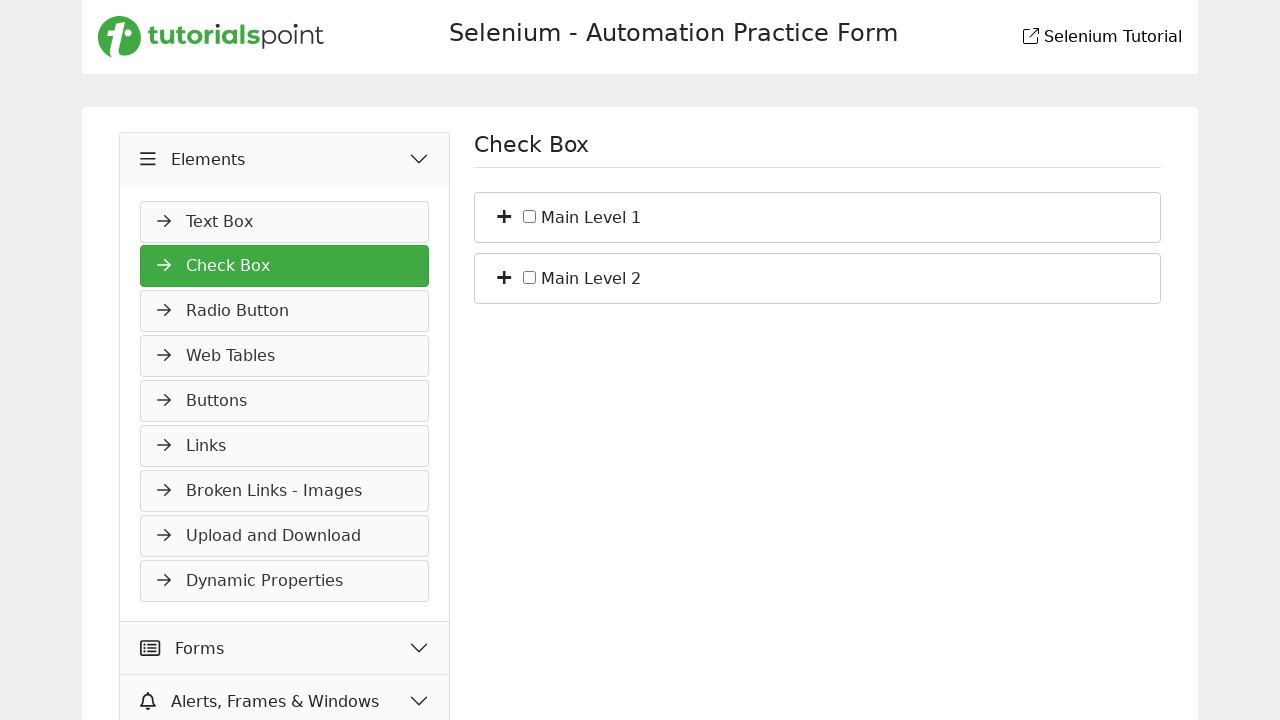

Expanded second sub checkbox section at (504, 276) on (//li[@id='bs_2']//span[@class='plus'])[1]
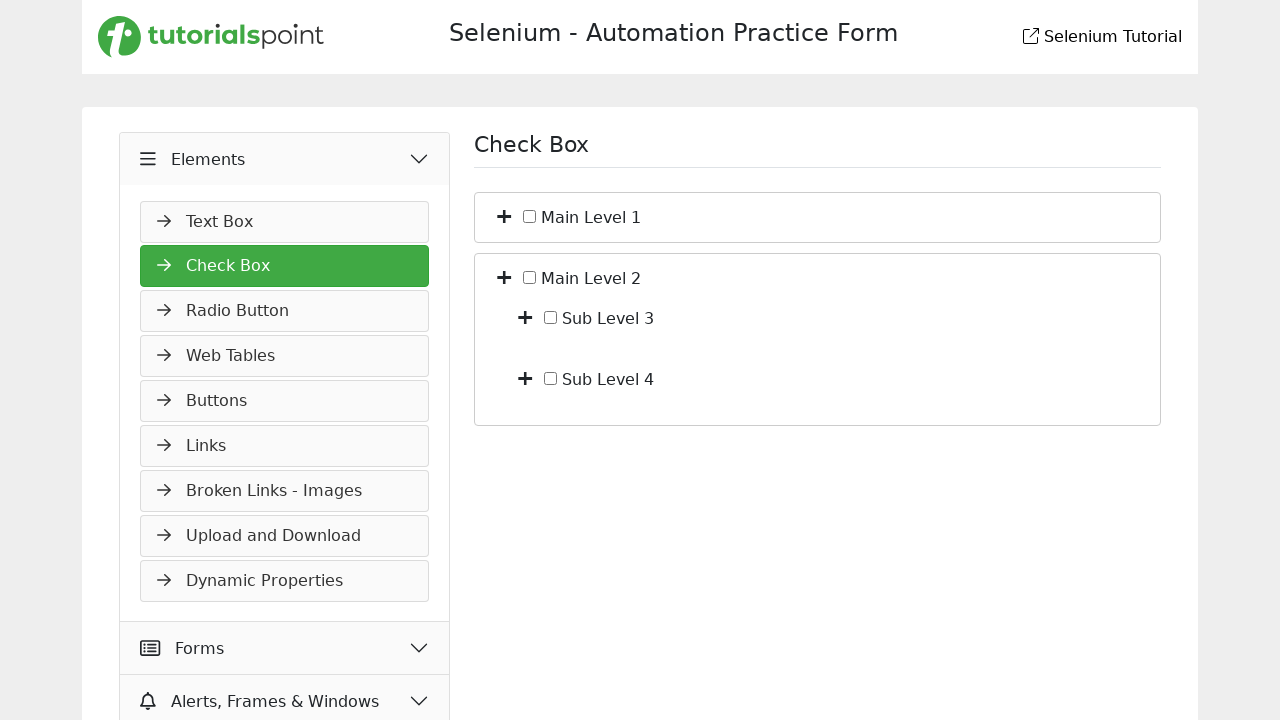

Clicked on nested checkbox element bf_3 at (818, 318) on (//li[@id='bf_3'])[1]
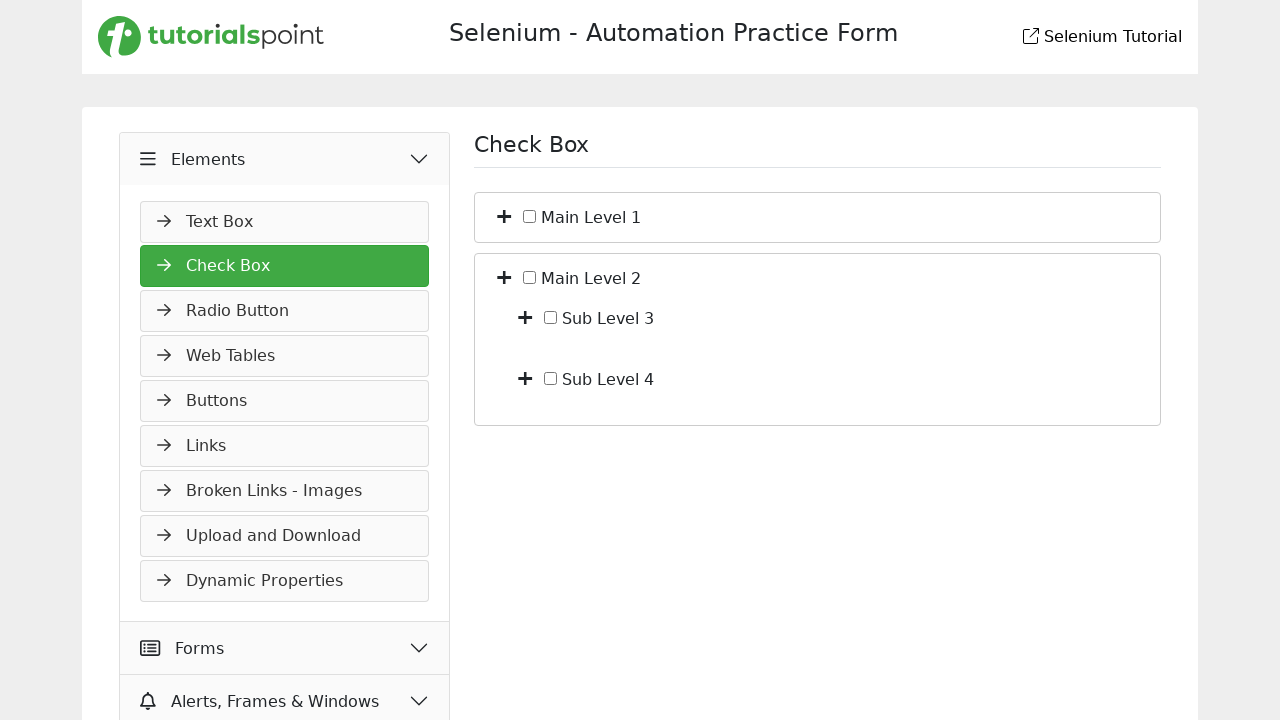

Expanded nested checkbox section under bf_3 at (525, 316) on xpath=//li[@id='bf_3']//span[@class='plus']
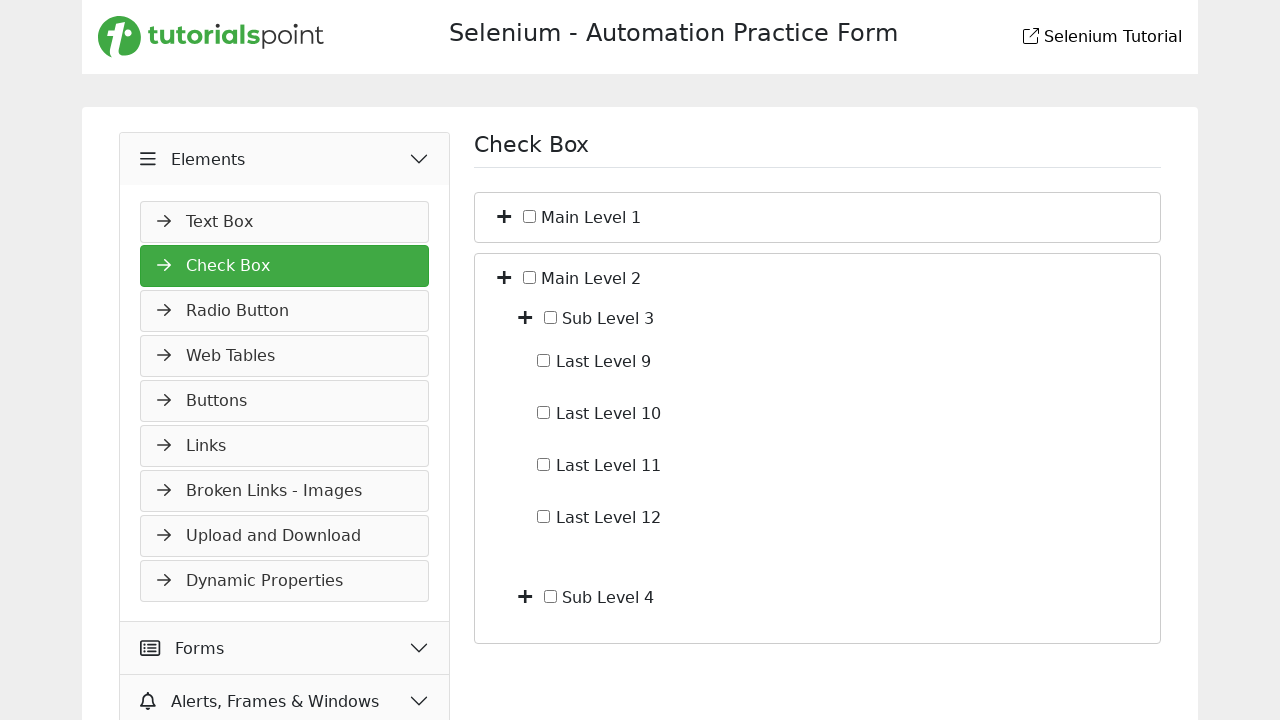

Checked another checkbox element at (544, 516) on xpath=//input[@id='c_io_12']
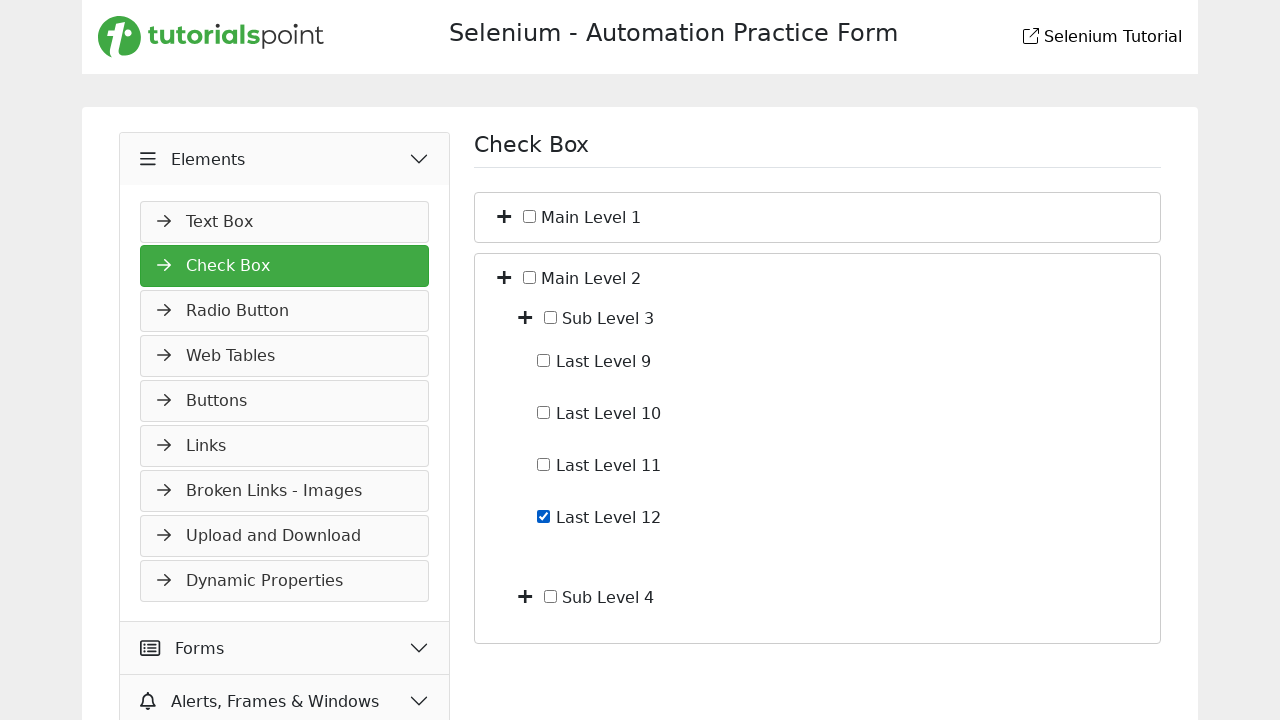

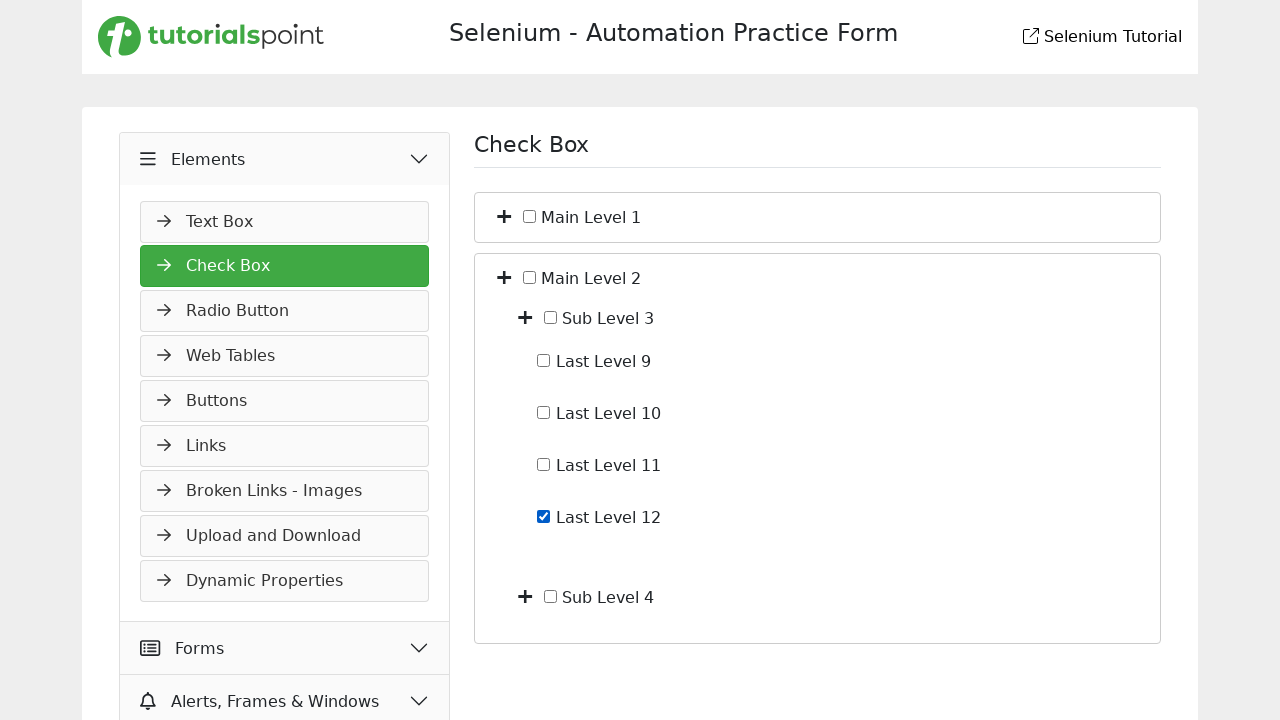